Tests right-click context menu functionality by right-clicking on an element and verifying the context menu appears with the expected options

Starting URL: http://swisnl.github.io/jQuery-contextMenu/demo.html

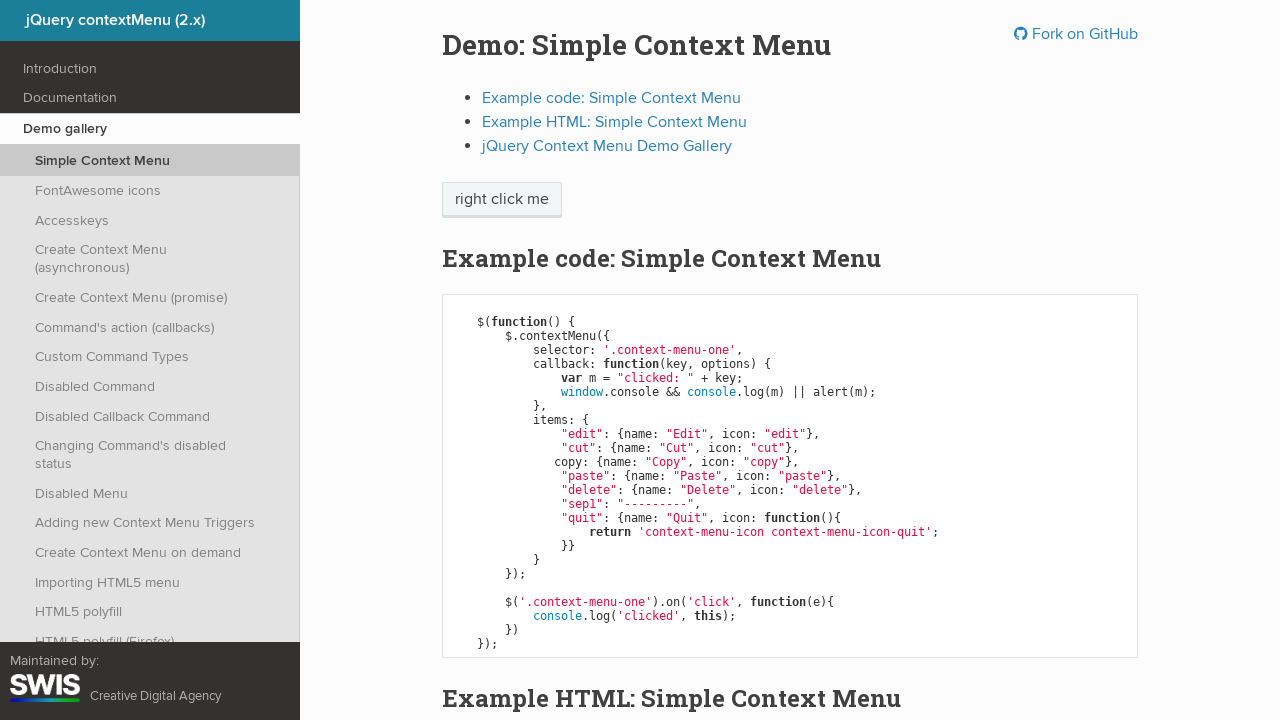

Located the element with class 'context-menu-one' for right-click testing
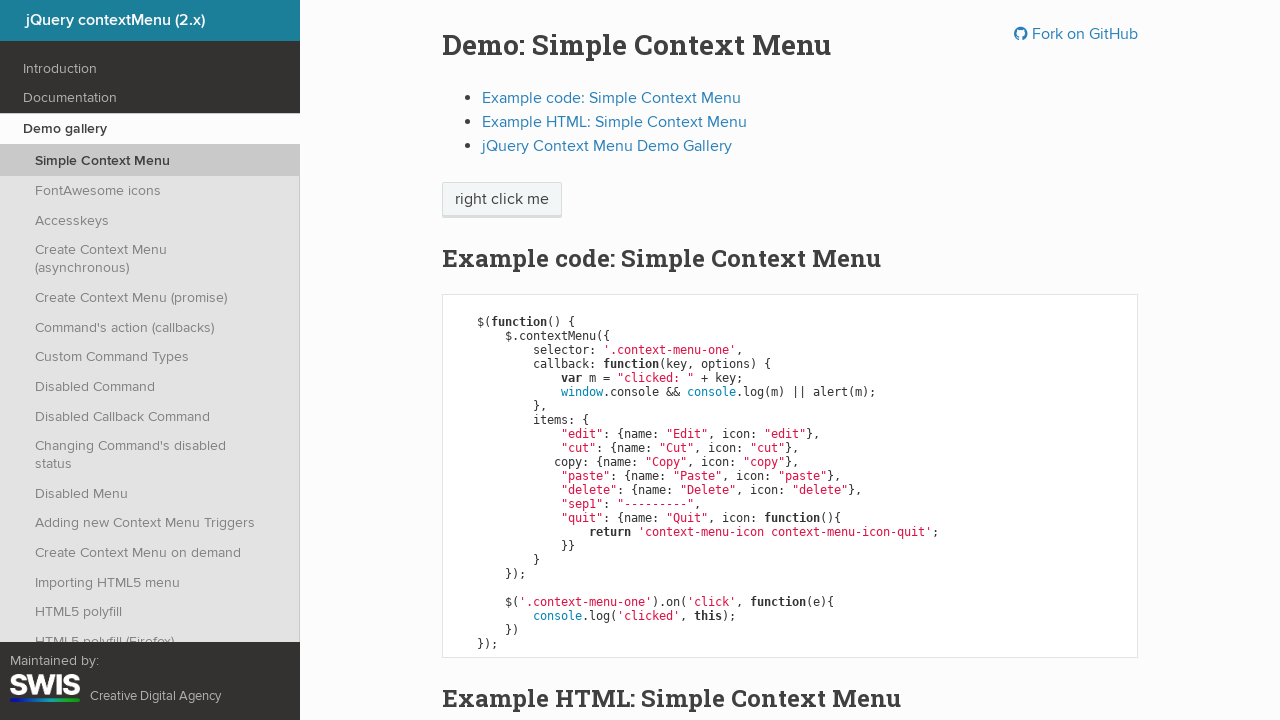

Right-clicked on the context menu element at (502, 200) on .context-menu-one
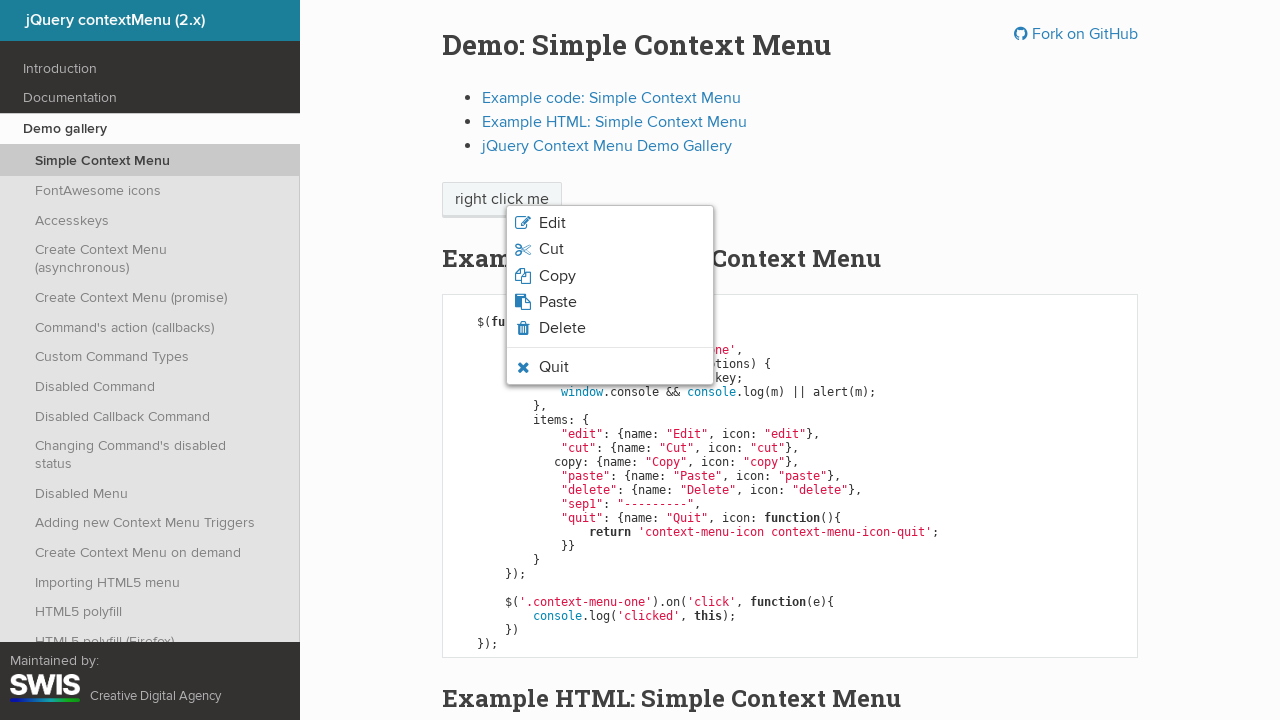

Context menu appeared with copy option visible
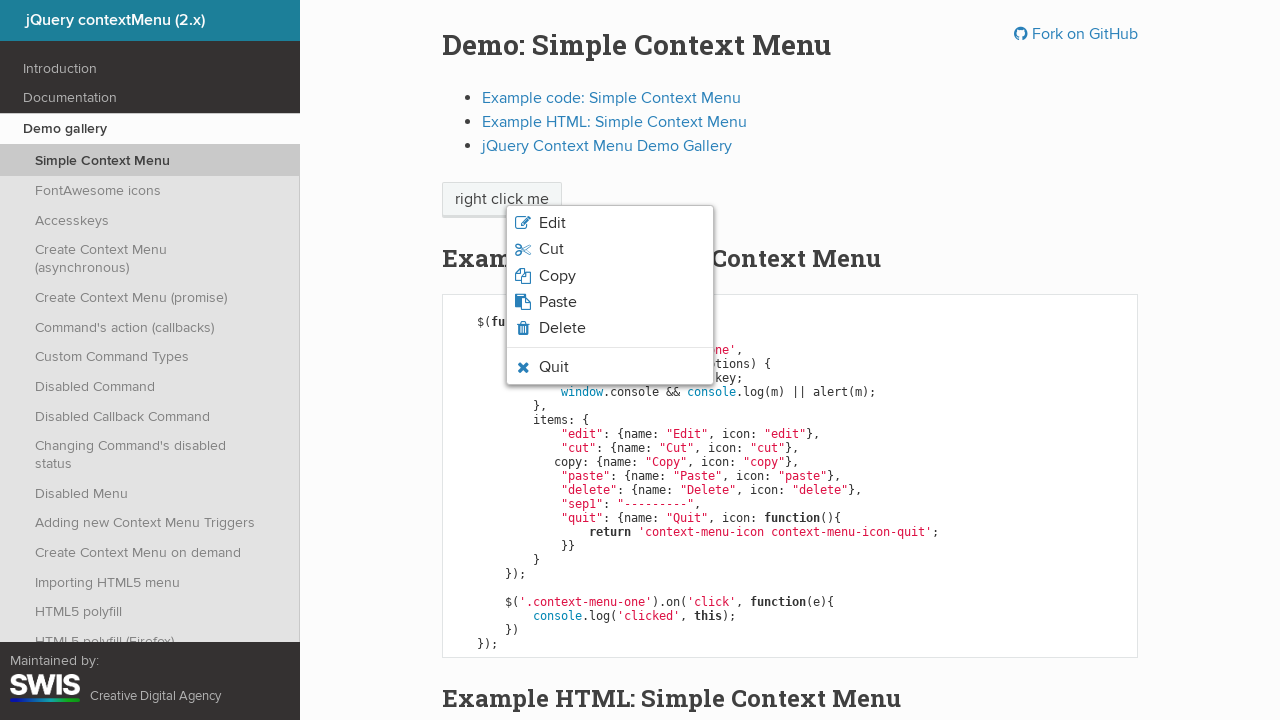

Retrieved context menu copy option text: Copy
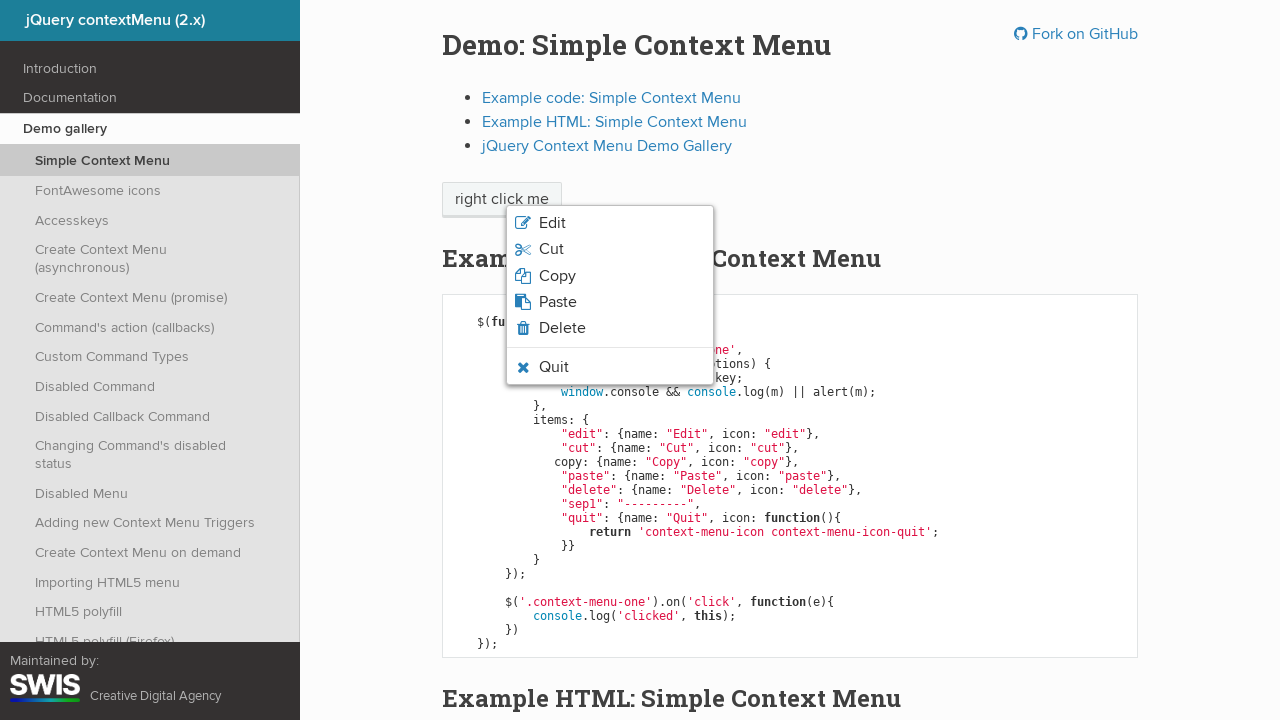

Printed context menu option text to console
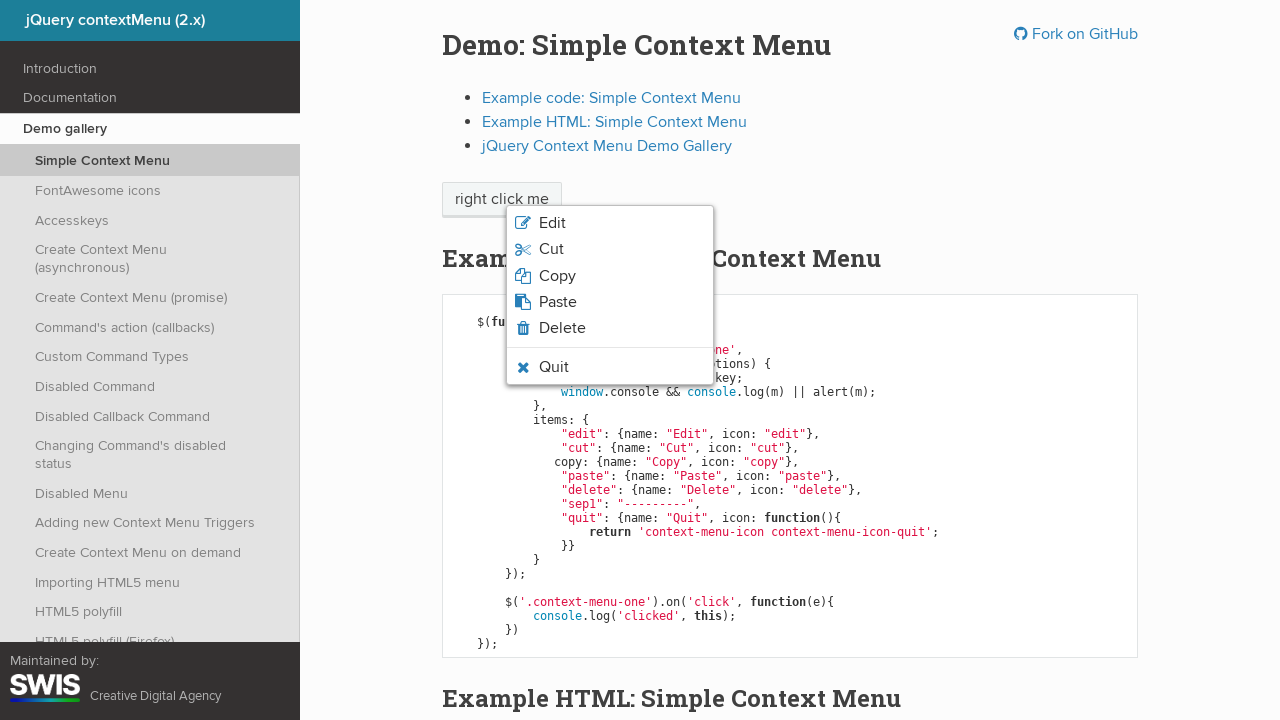

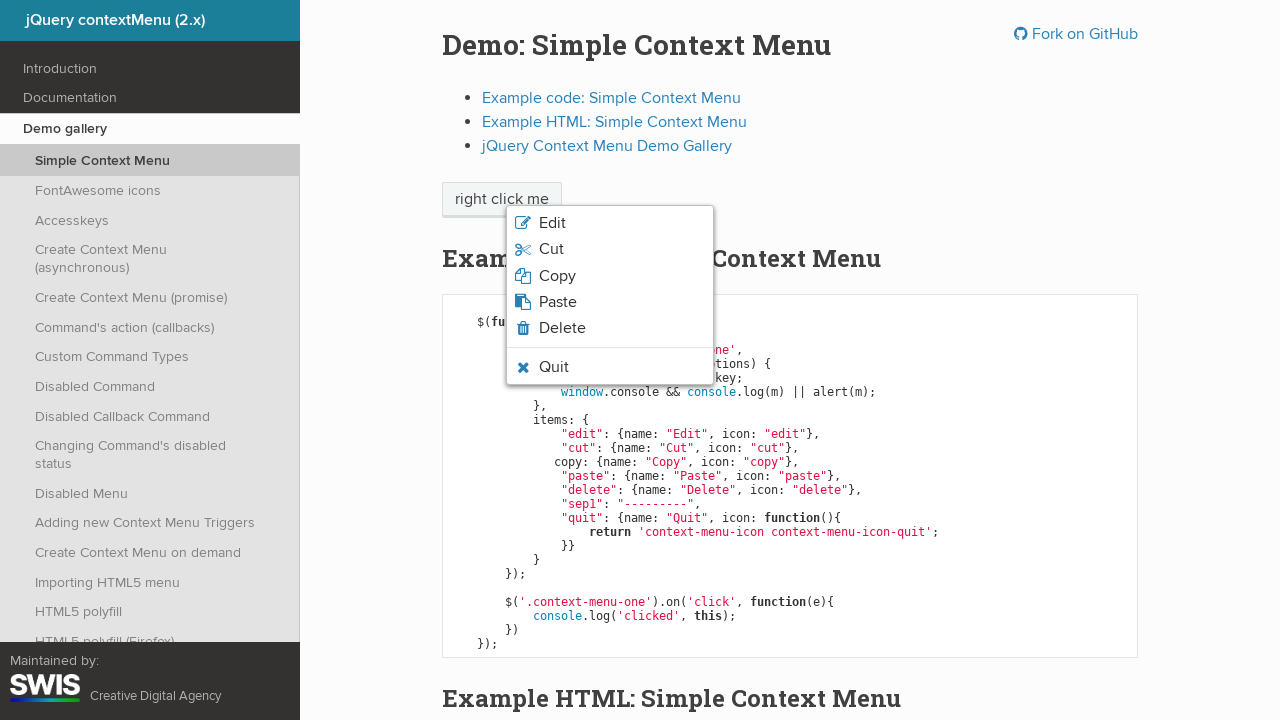